Navigates to a tutorial page and selects a checkbox in an example form

Starting URL: http://qxf2.com/selenium-tutorial-main

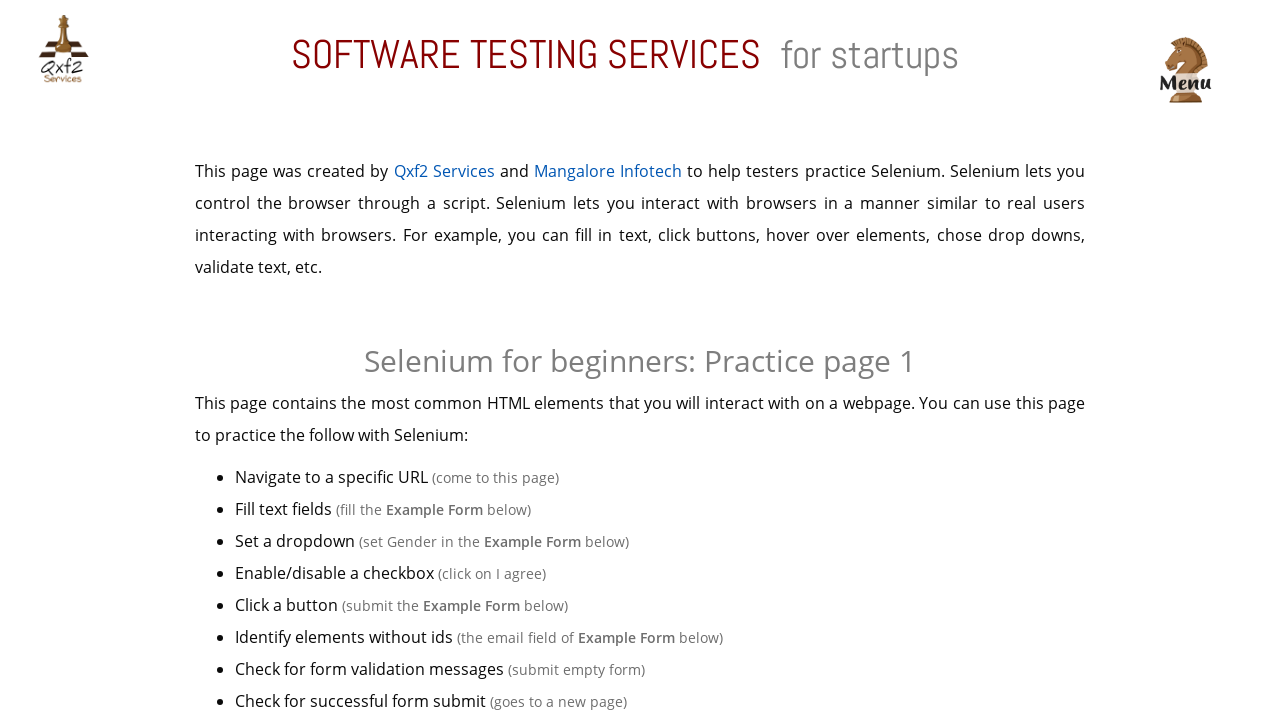

Navigated to Qxf2 Selenium tutorial main page
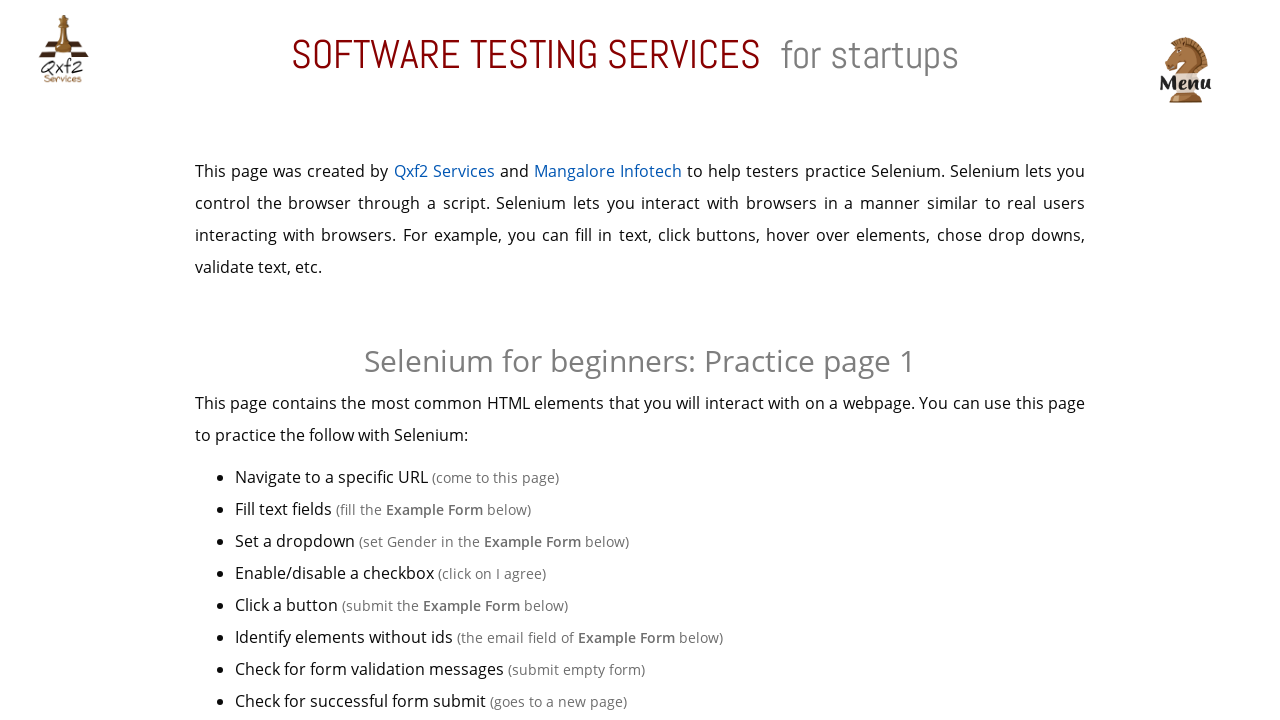

Clicked checkbox in example form at (440, 361) on xpath=//input[@type='checkbox']
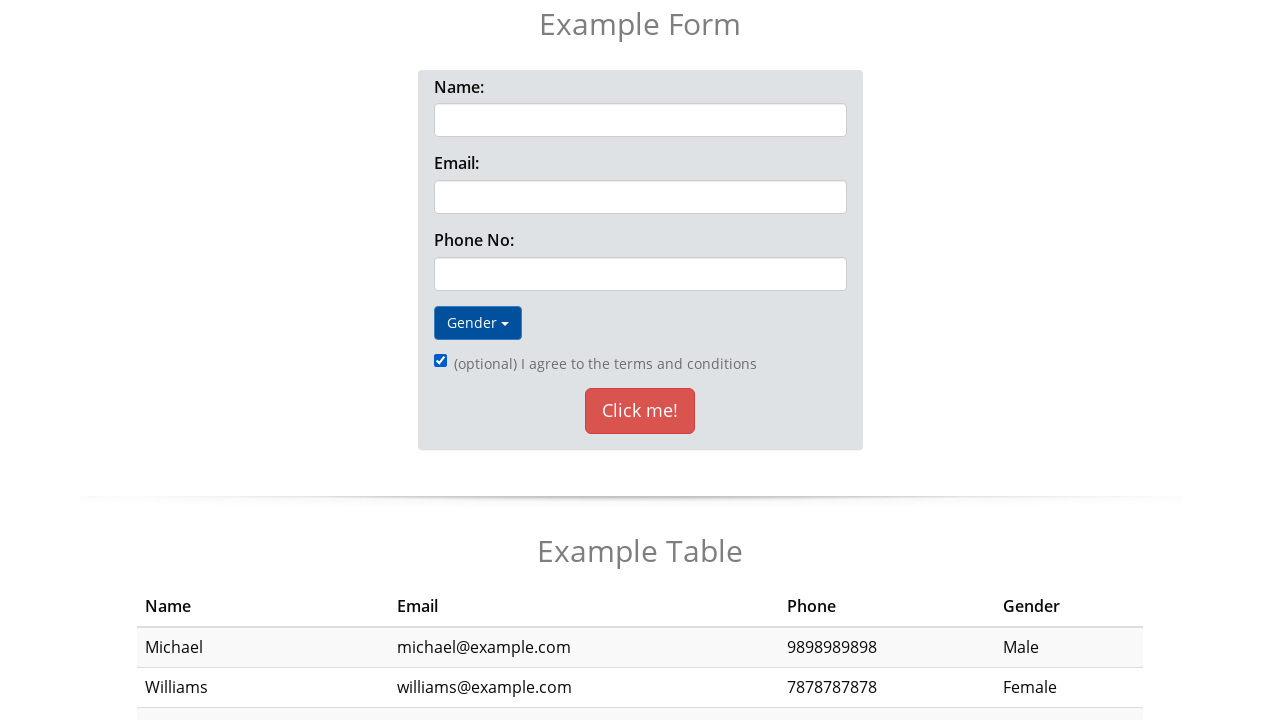

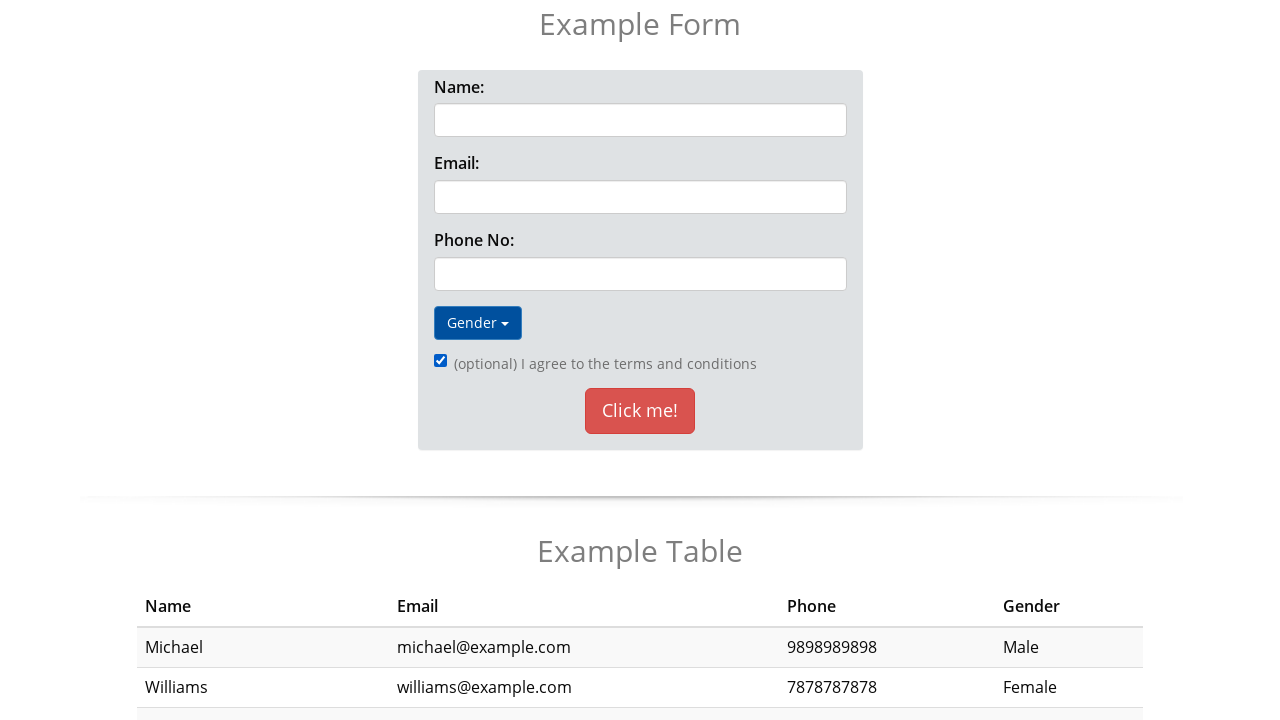